Performs a drag and drop action from a draggable element to a droppable target element

Starting URL: https://crossbrowsertesting.github.io/drag-and-drop

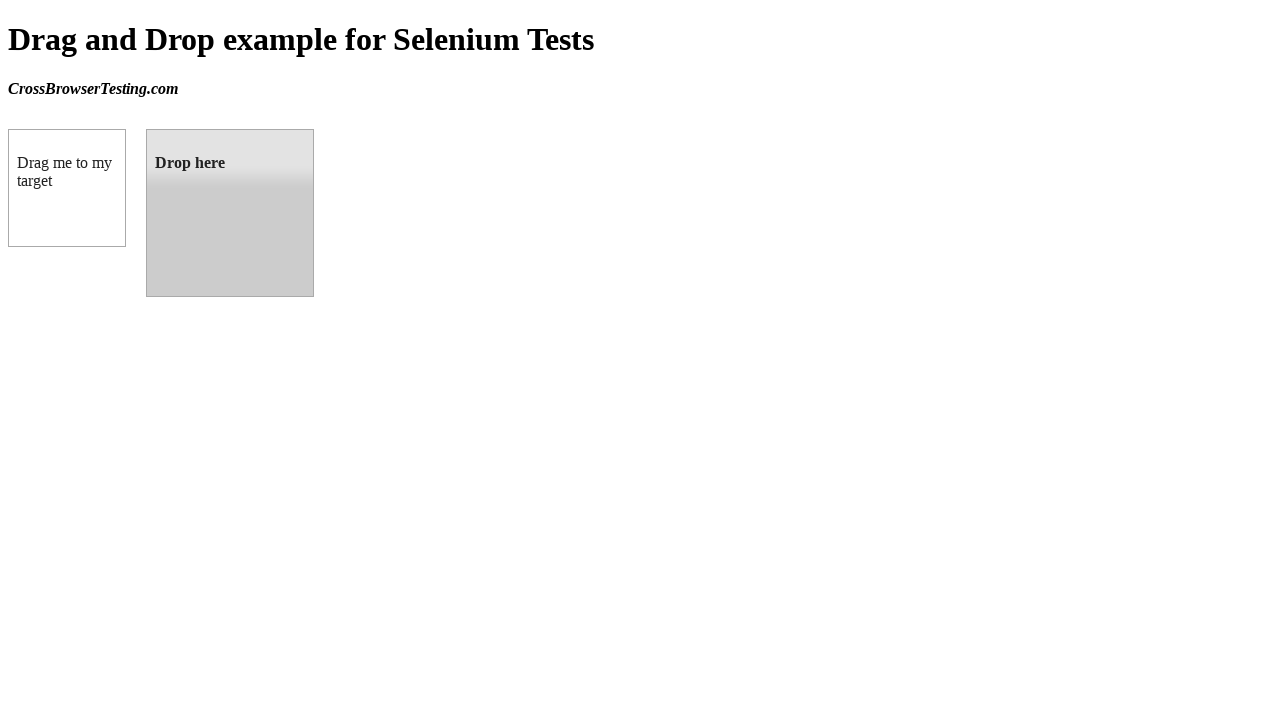

Navigated to drag and drop demo page
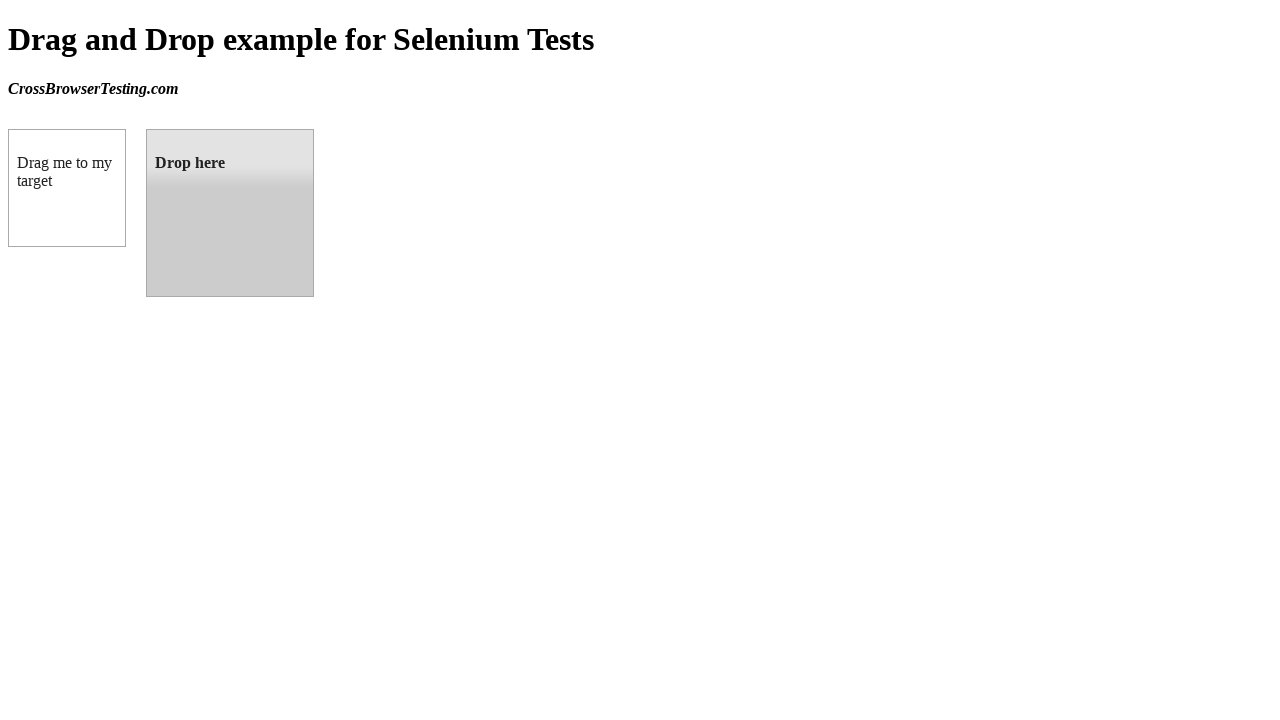

Located draggable source element
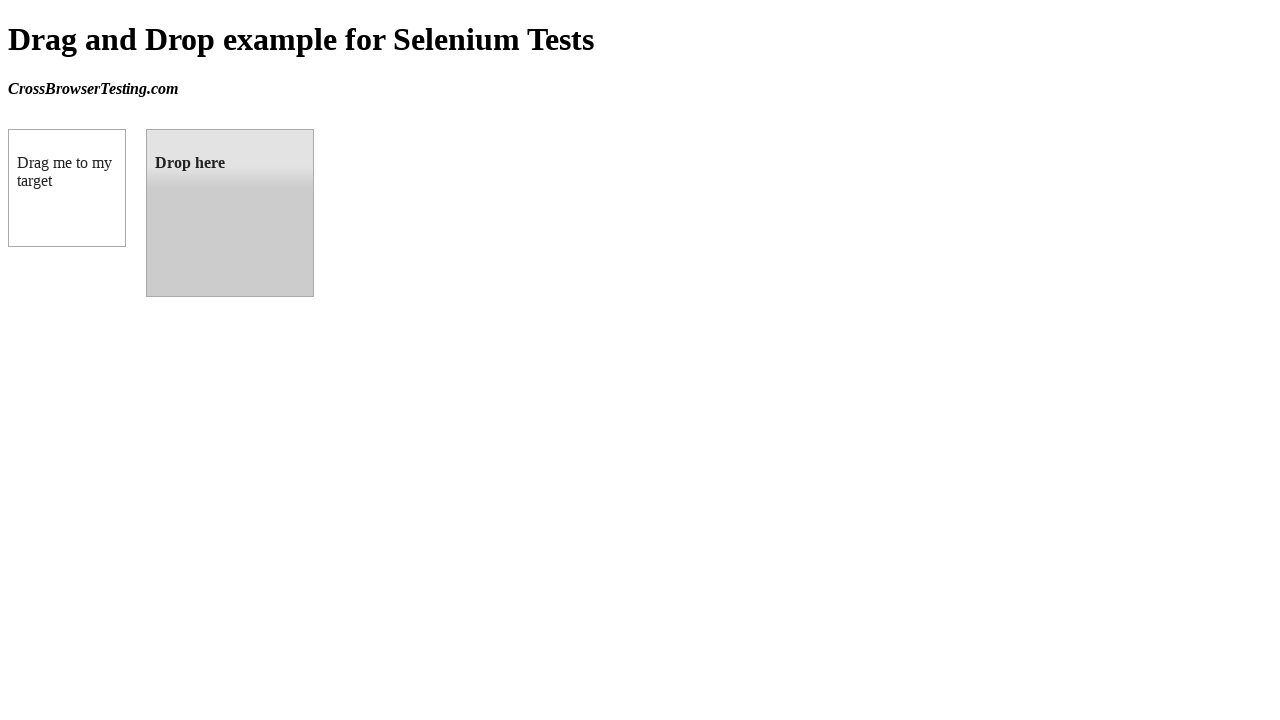

Located droppable target element
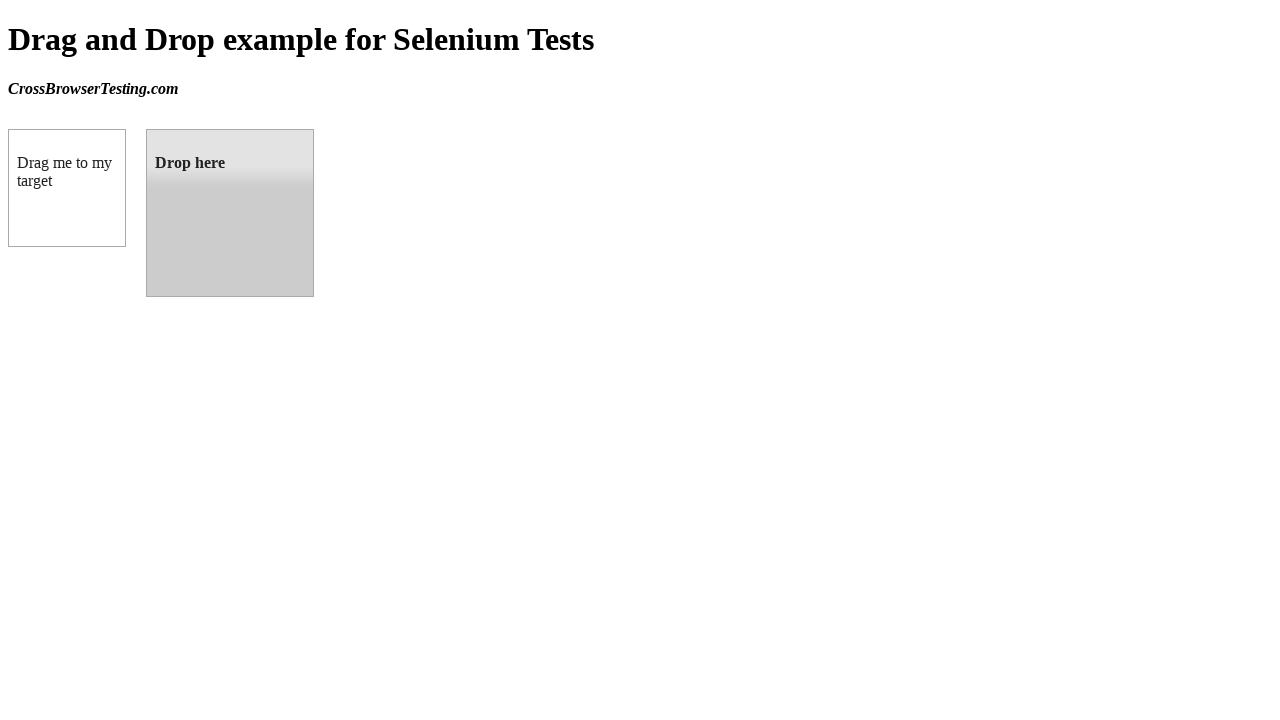

Performed drag and drop from source element to target element at (230, 213)
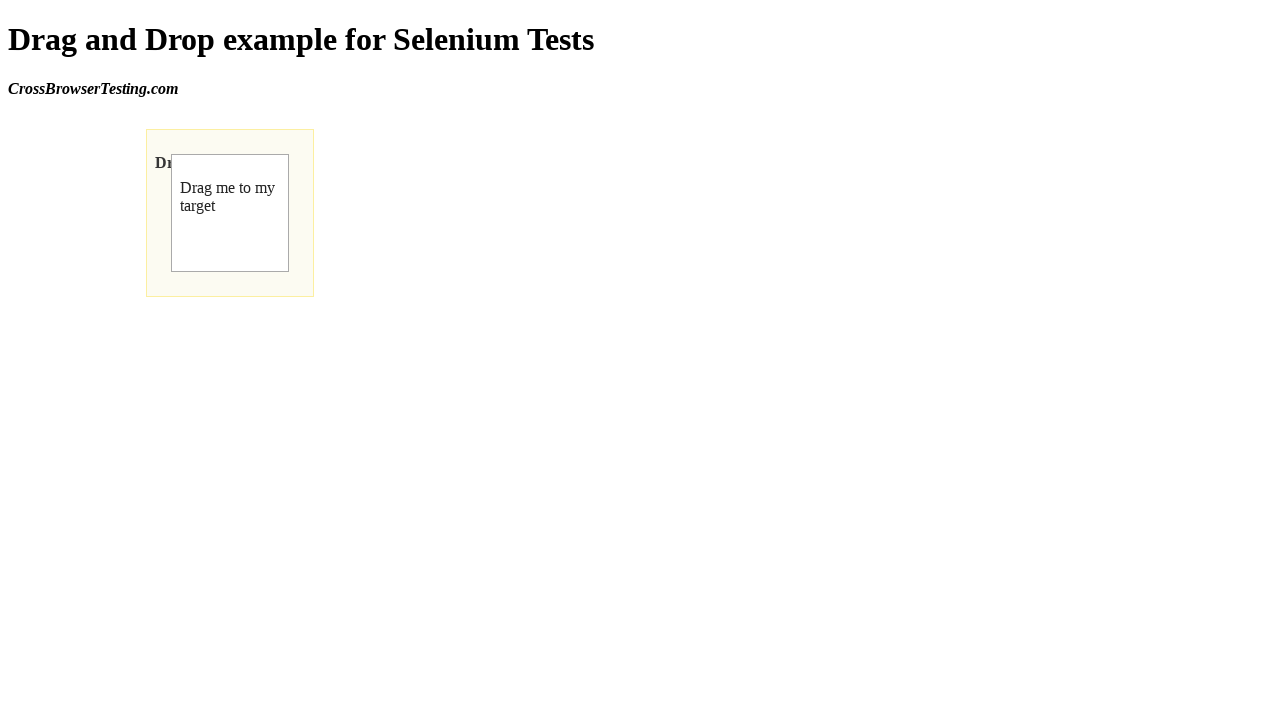

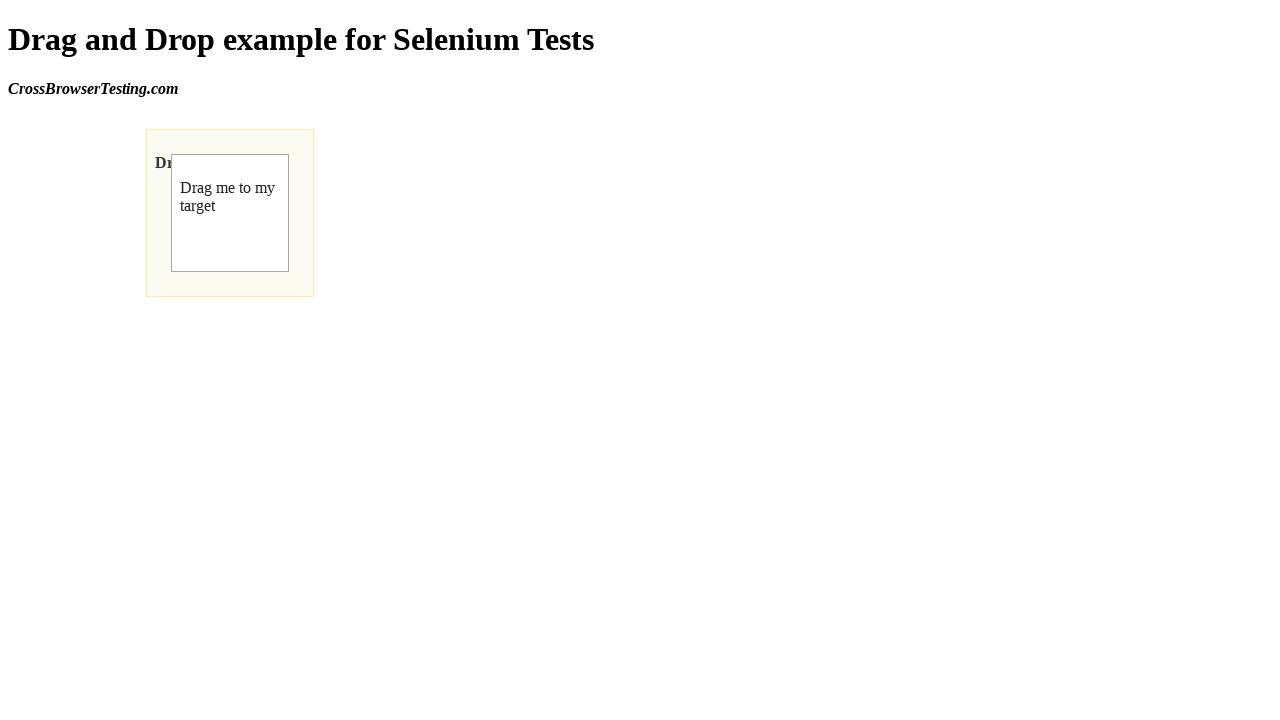